Tests dynamic content loading by clicking a button and waiting for specific text to appear in an element

Starting URL: https://training-support.net/webelements/dynamic-content

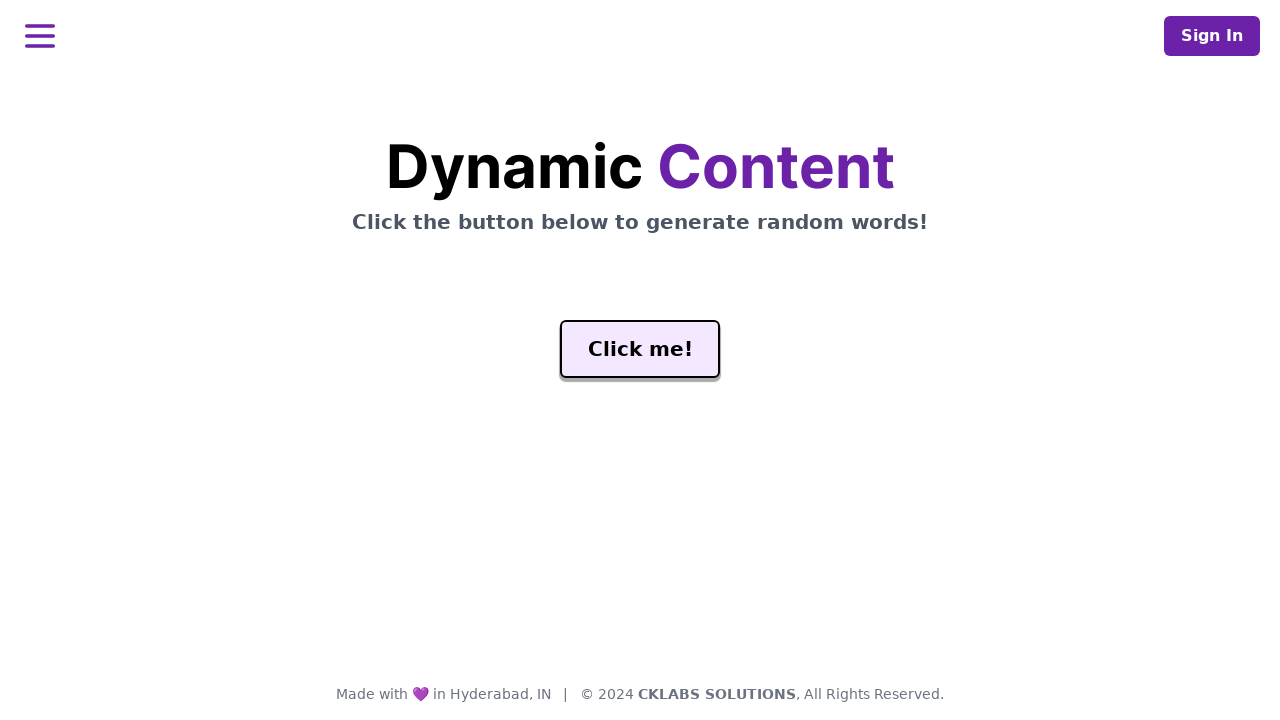

Clicked the generate button to load dynamic content at (640, 349) on #genButton
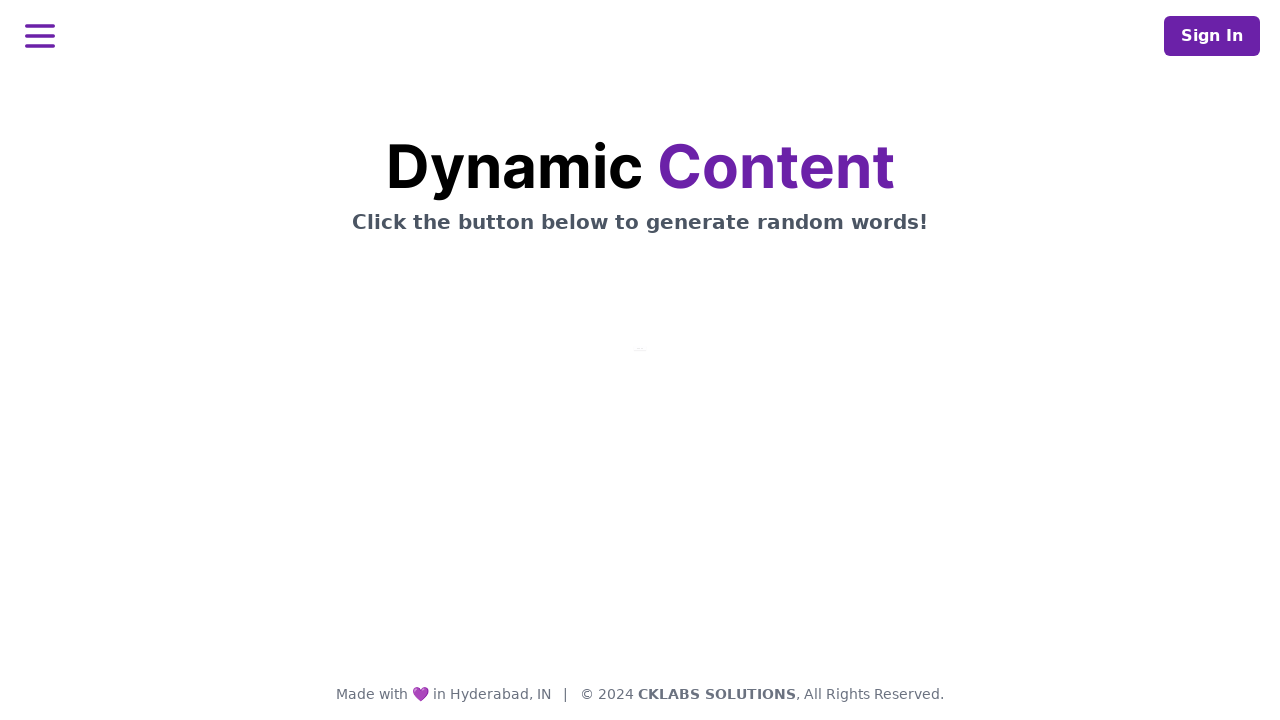

Waited for 'release' text to appear in #word element
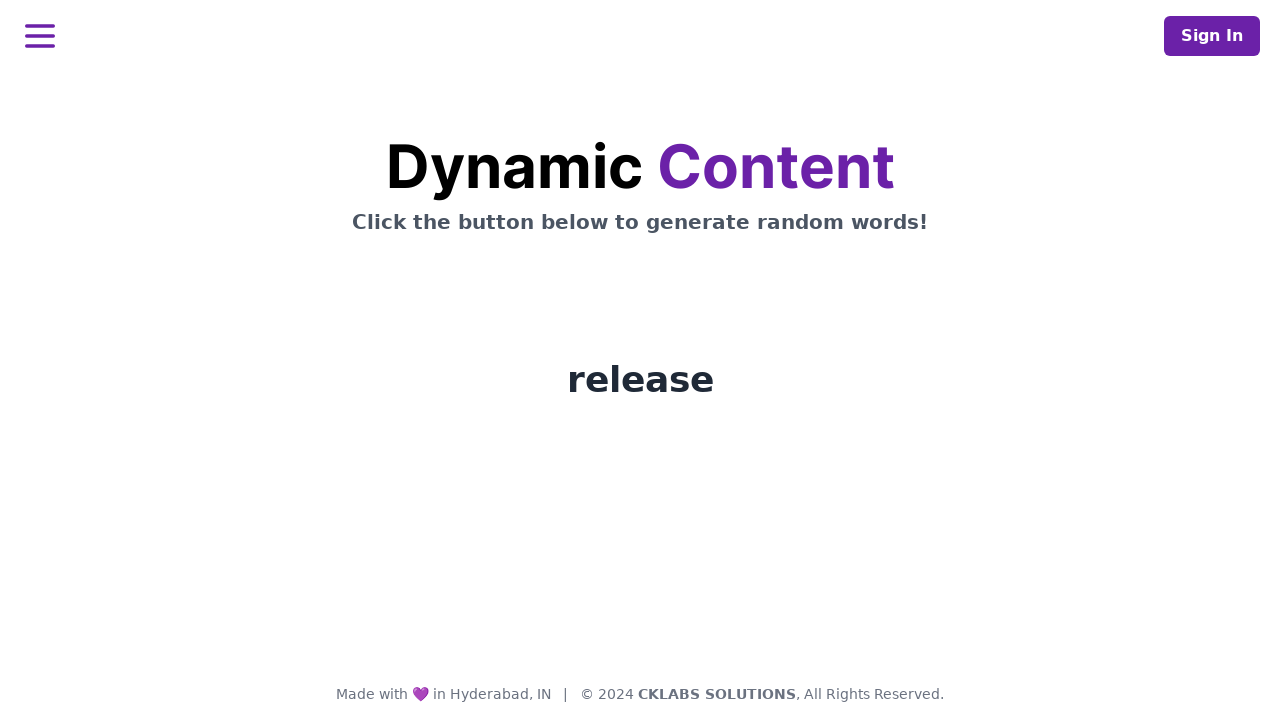

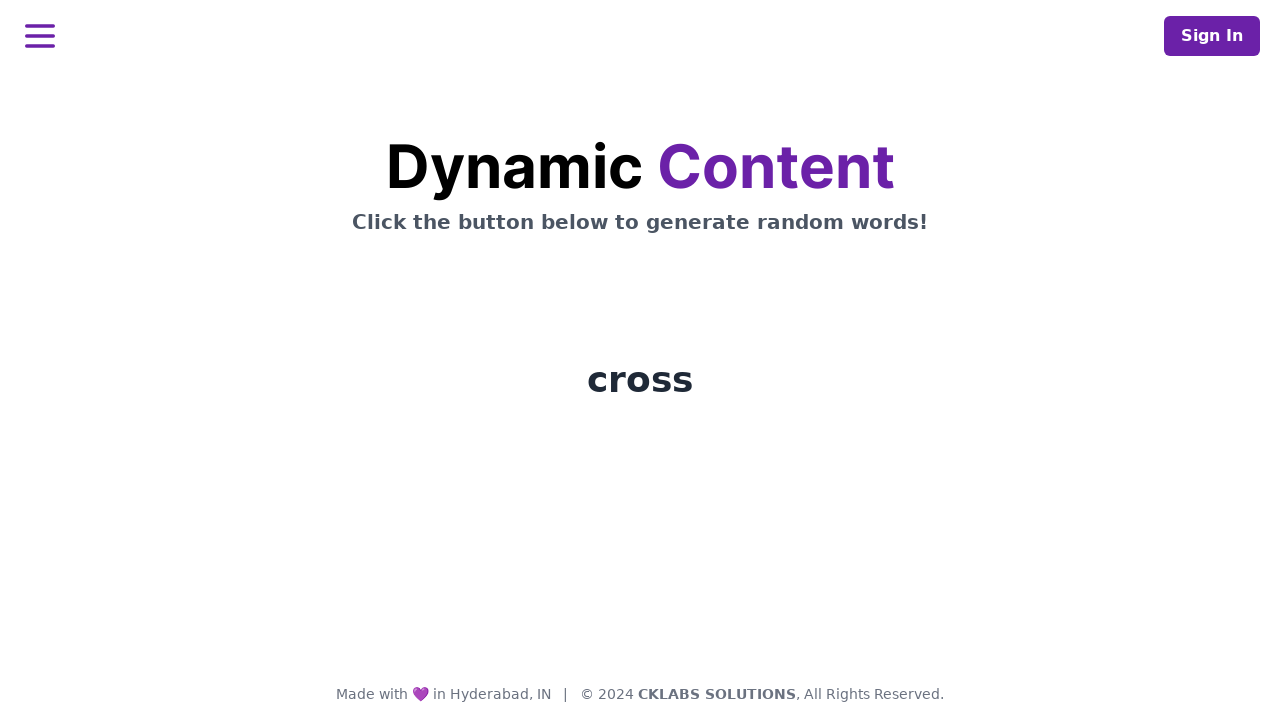